Calculates a mathematical value (pi^e * 10000, ceiling), finds and clicks a link with that number as text, then fills out a form with personal information (first name, last name, city, country) and submits it.

Starting URL: http://suninjuly.github.io/find_link_text

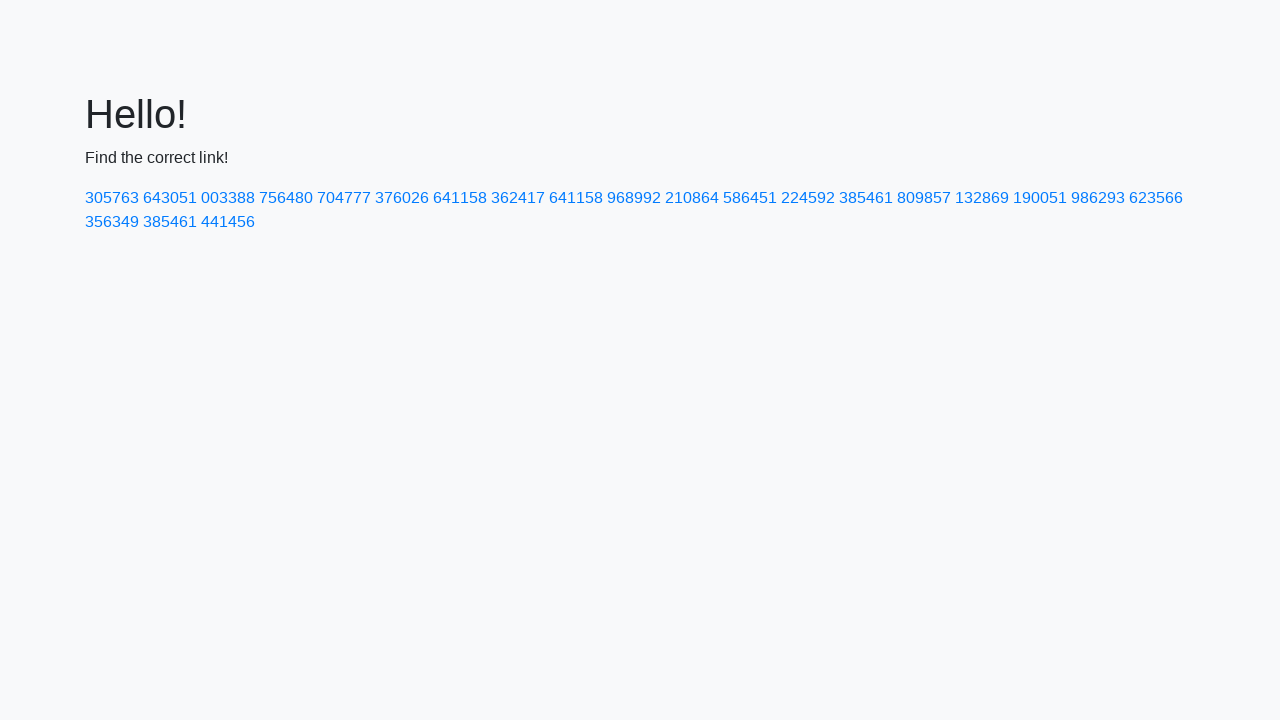

Clicked link with text '224592' (calculated as ceil(pi^e * 10000)) at (808, 198) on text=224592
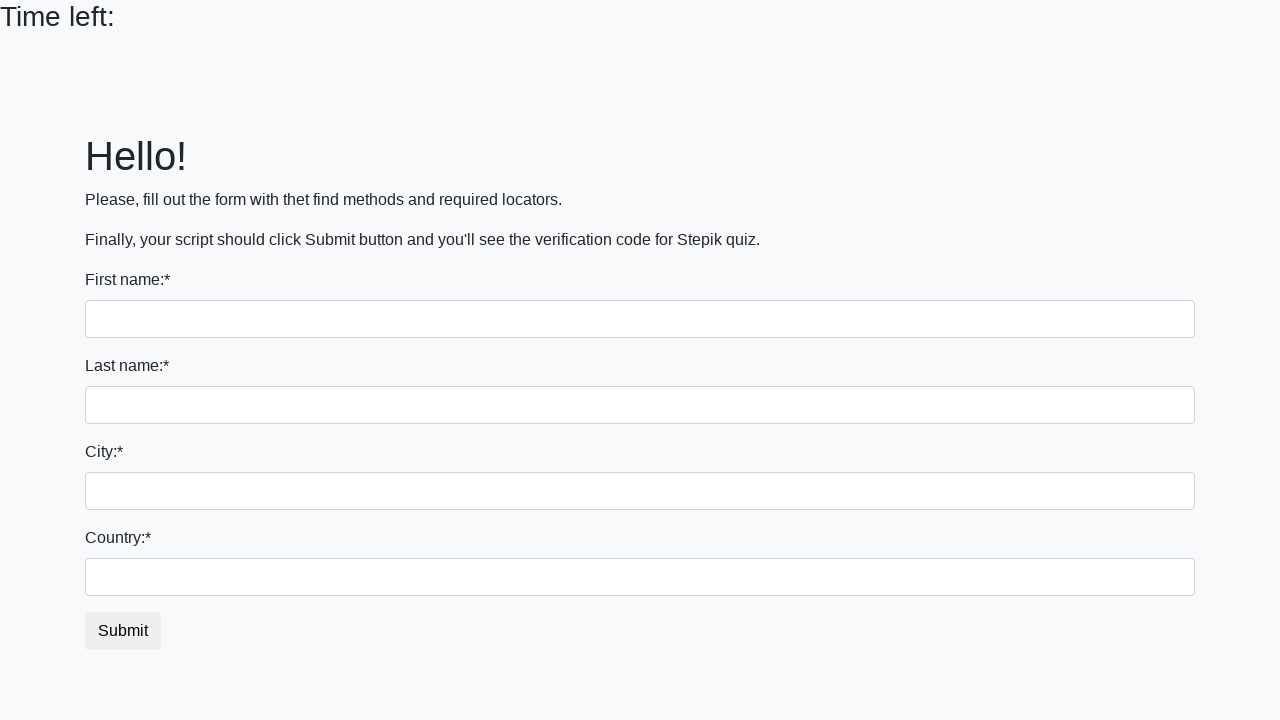

Filled first name field with 'Danna' on input[name='first_name']
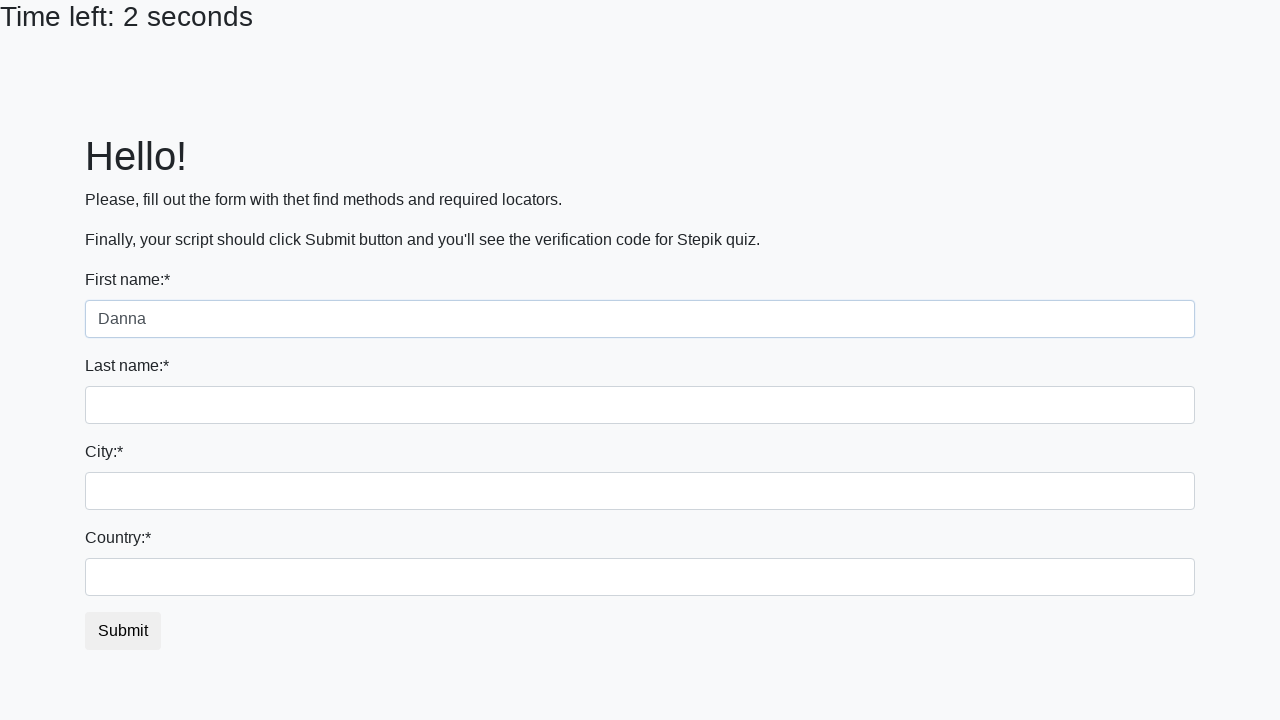

Filled last name field with 'Jevg' on input[name='last_name']
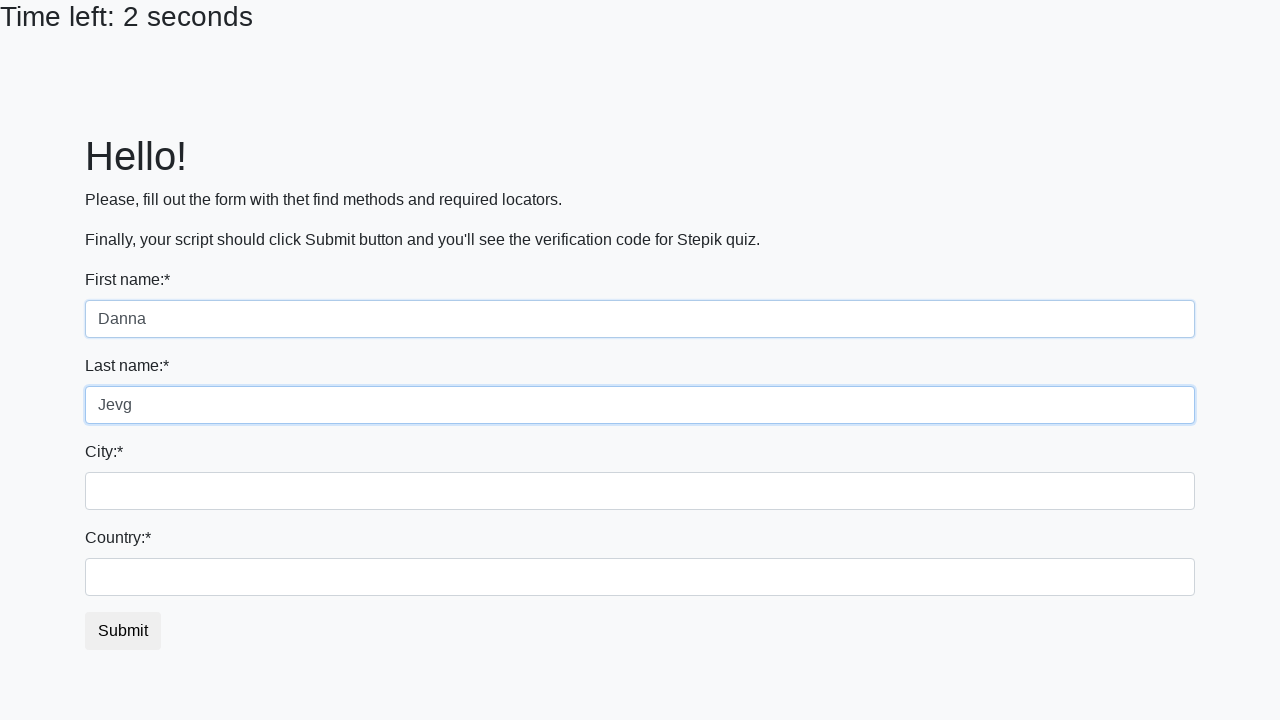

Filled city field with 'Pompey' on .city
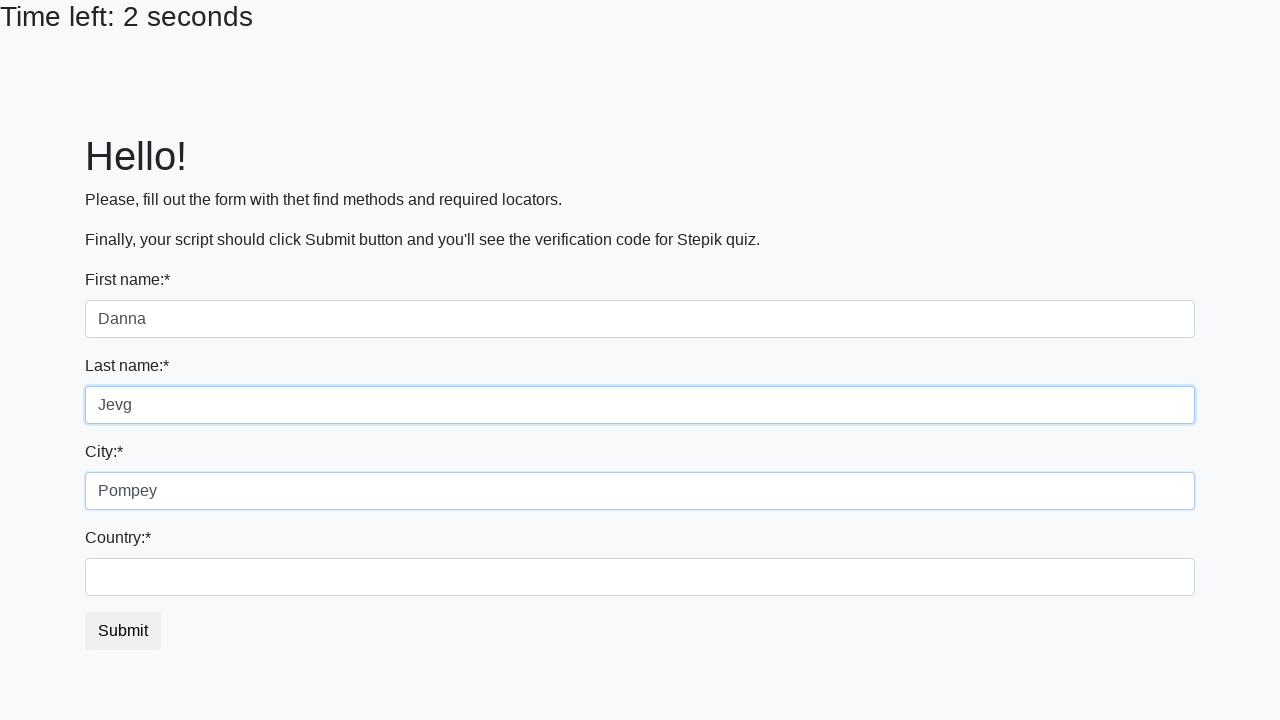

Filled country field with 'Rome' on #country
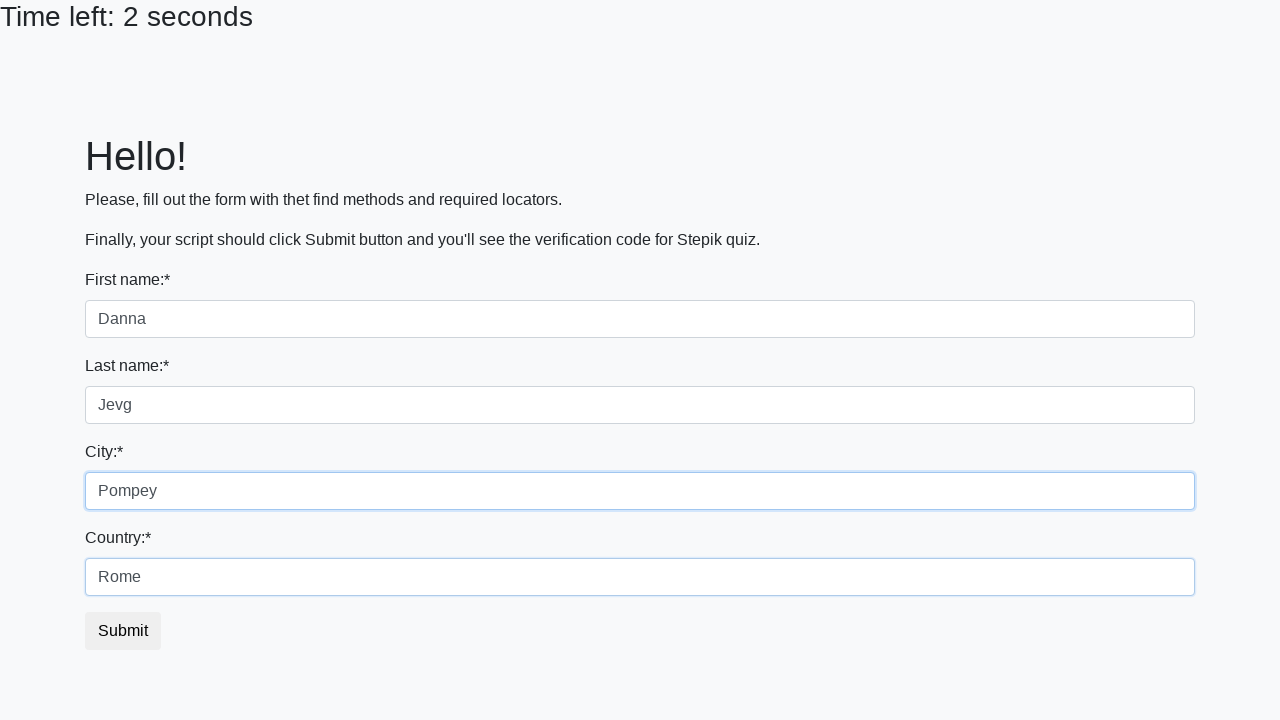

Clicked form submit button at (123, 631) on .btn
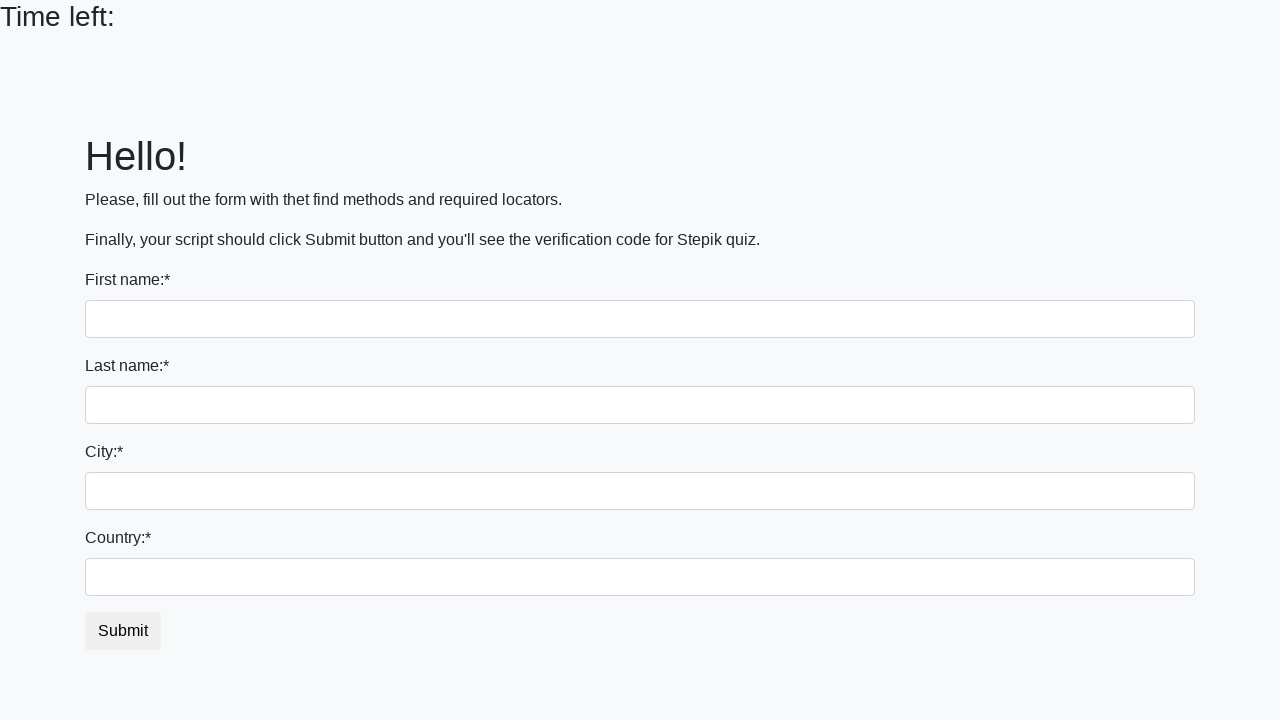

Waited 2000ms for page to process
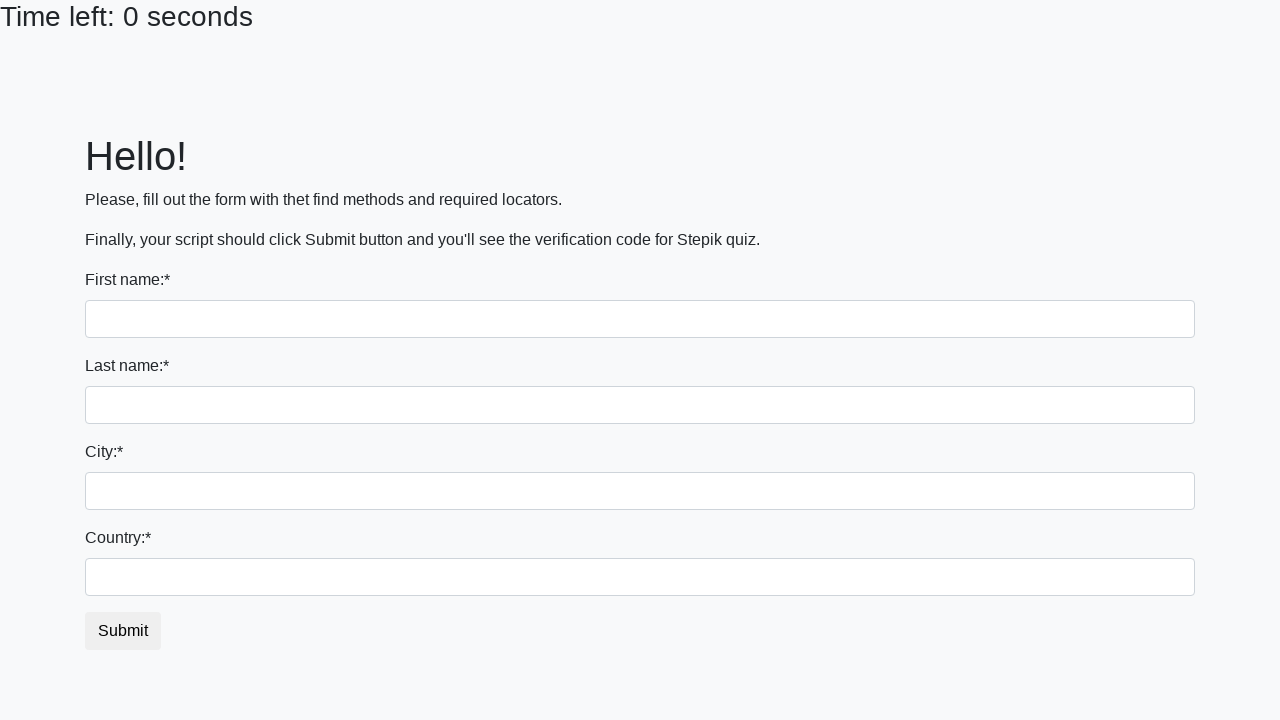

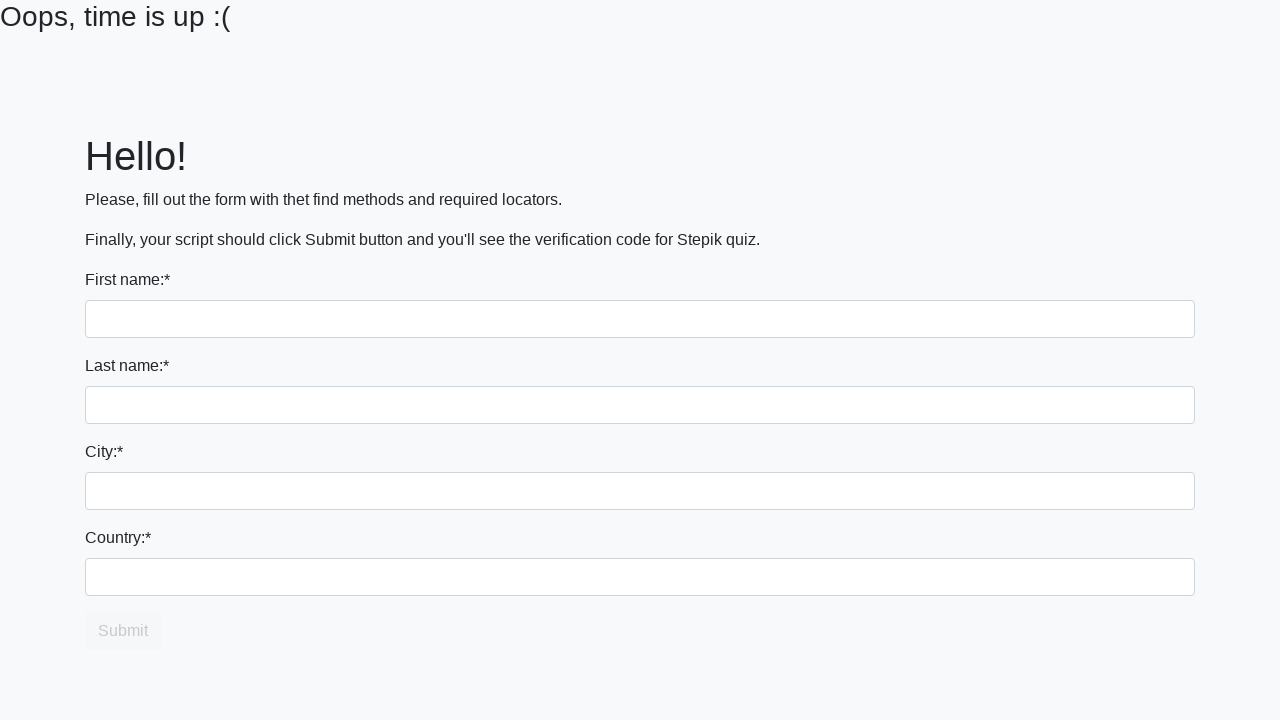